Tests login form validation by entering only username, clearing password field, and verifying the "Password is required" error message appears

Starting URL: https://www.saucedemo.com/

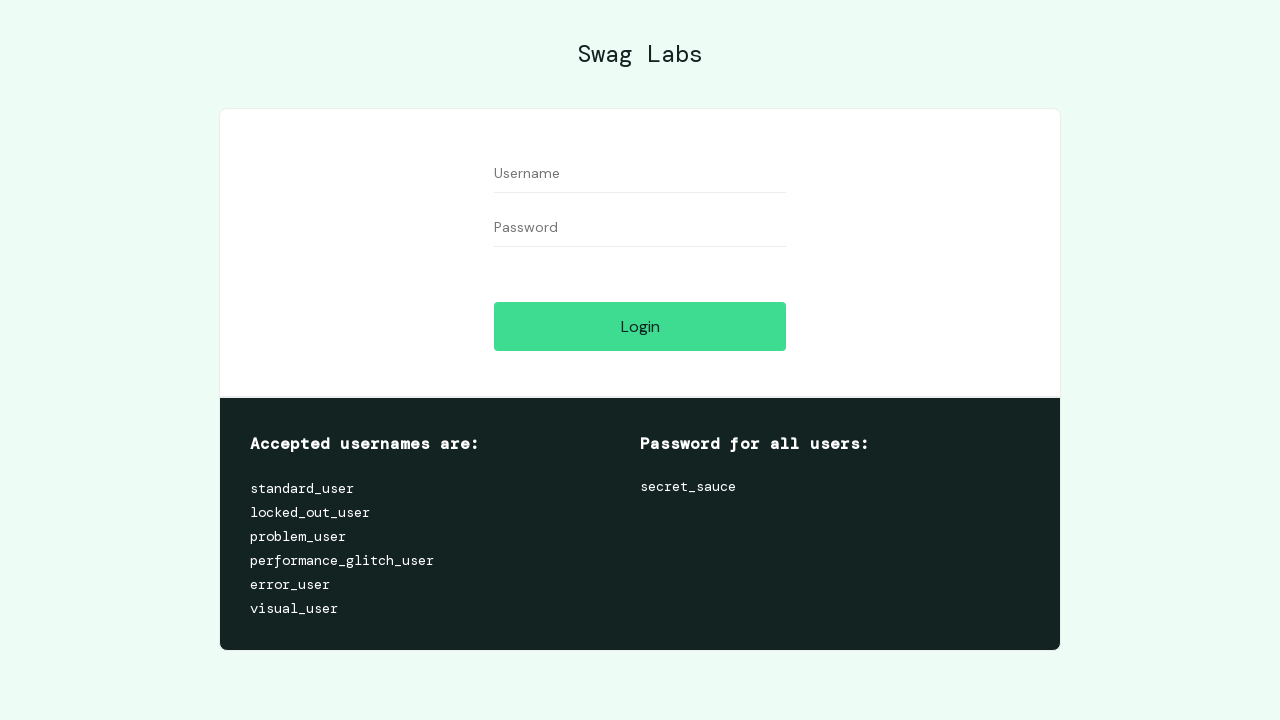

Filled username field with 'standard_user' on input[id='user-name']
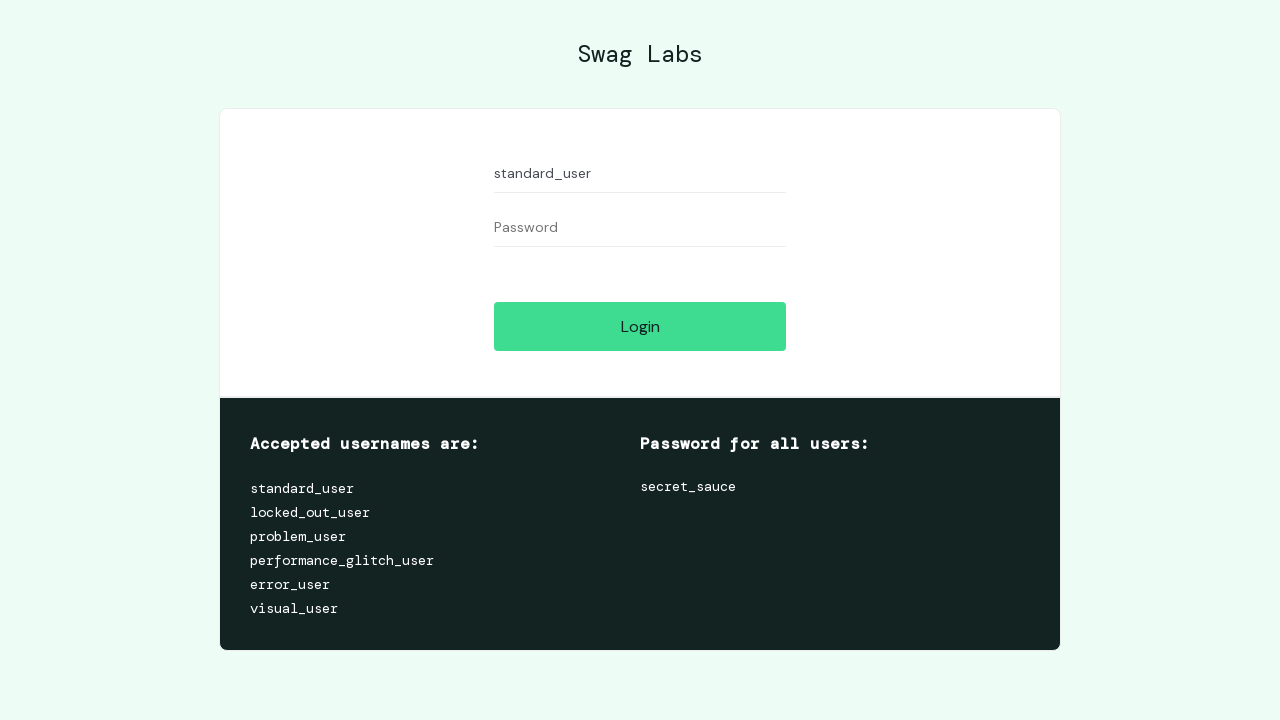

Filled password field with 'somepassword' on input[id='password']
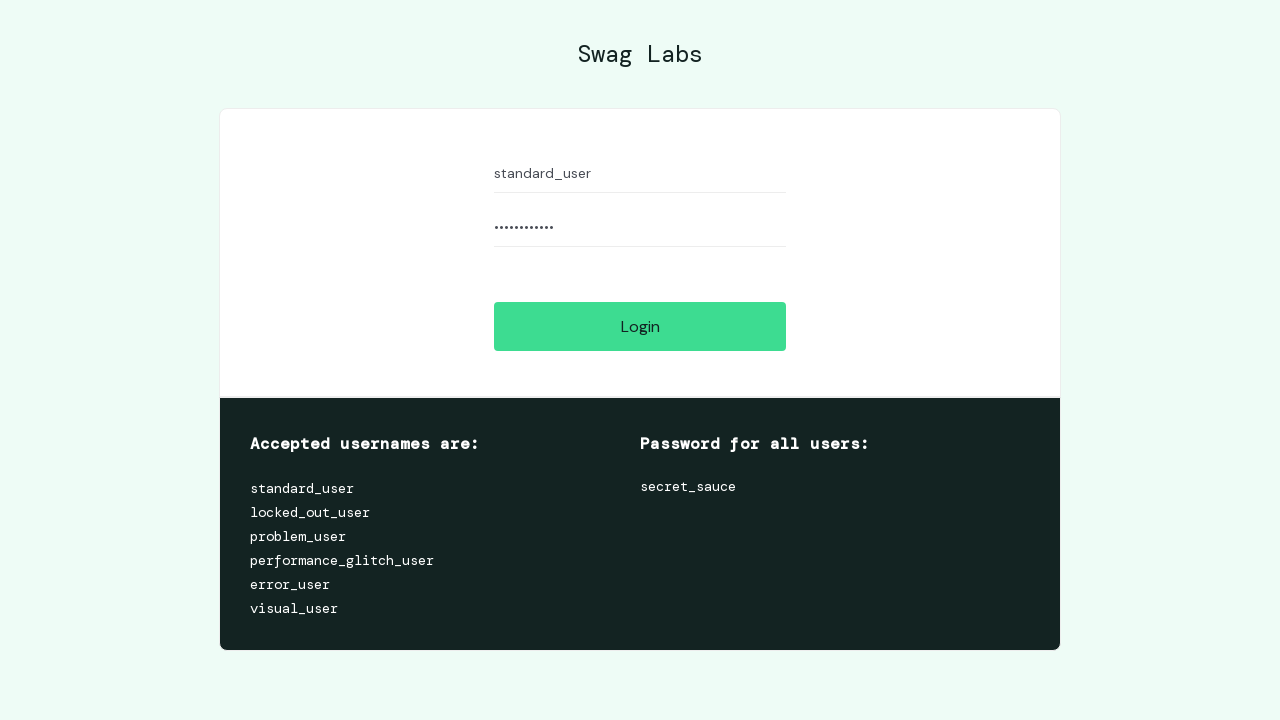

Cleared password field on input[id='password']
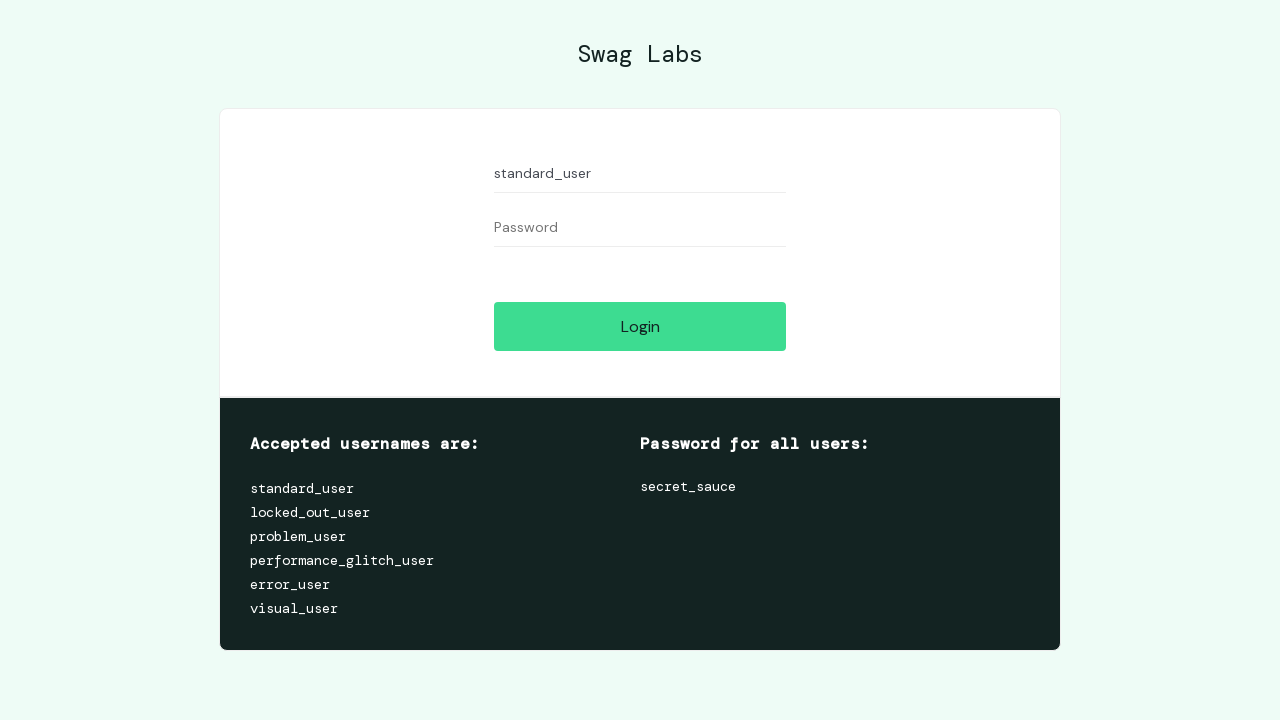

Clicked login button to trigger form validation at (640, 326) on input[id='login-button']
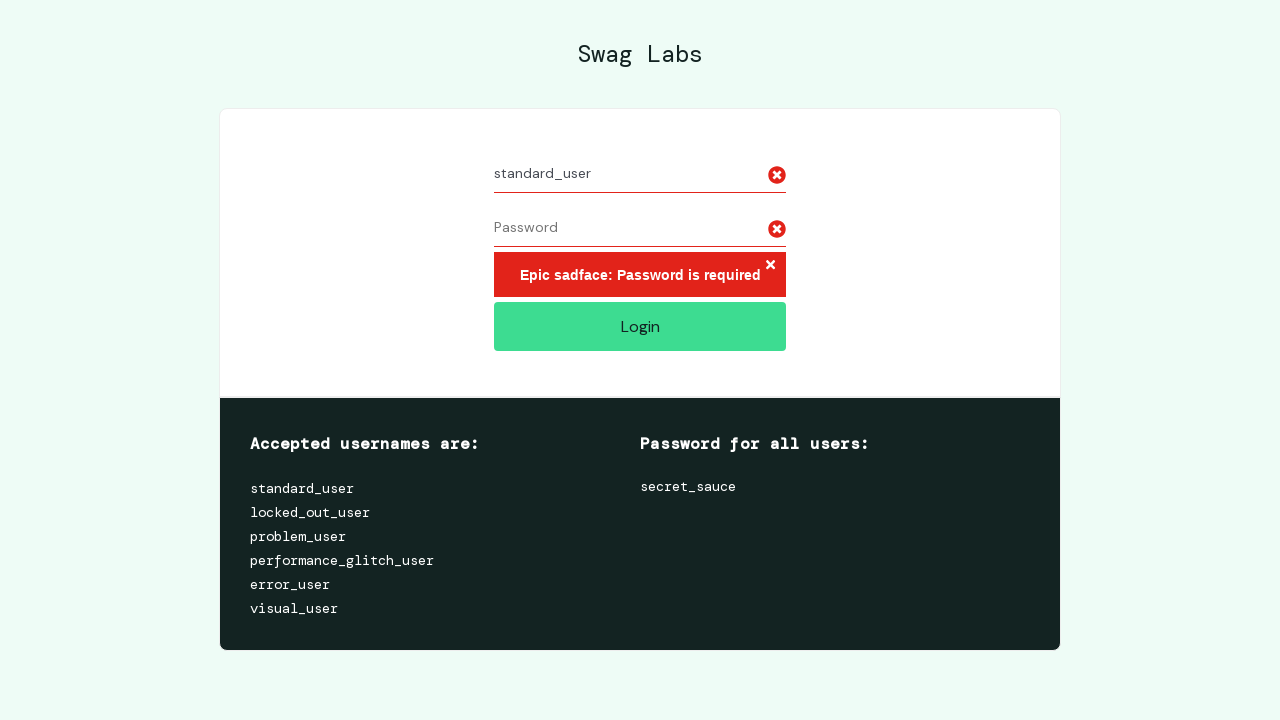

Error message element appeared
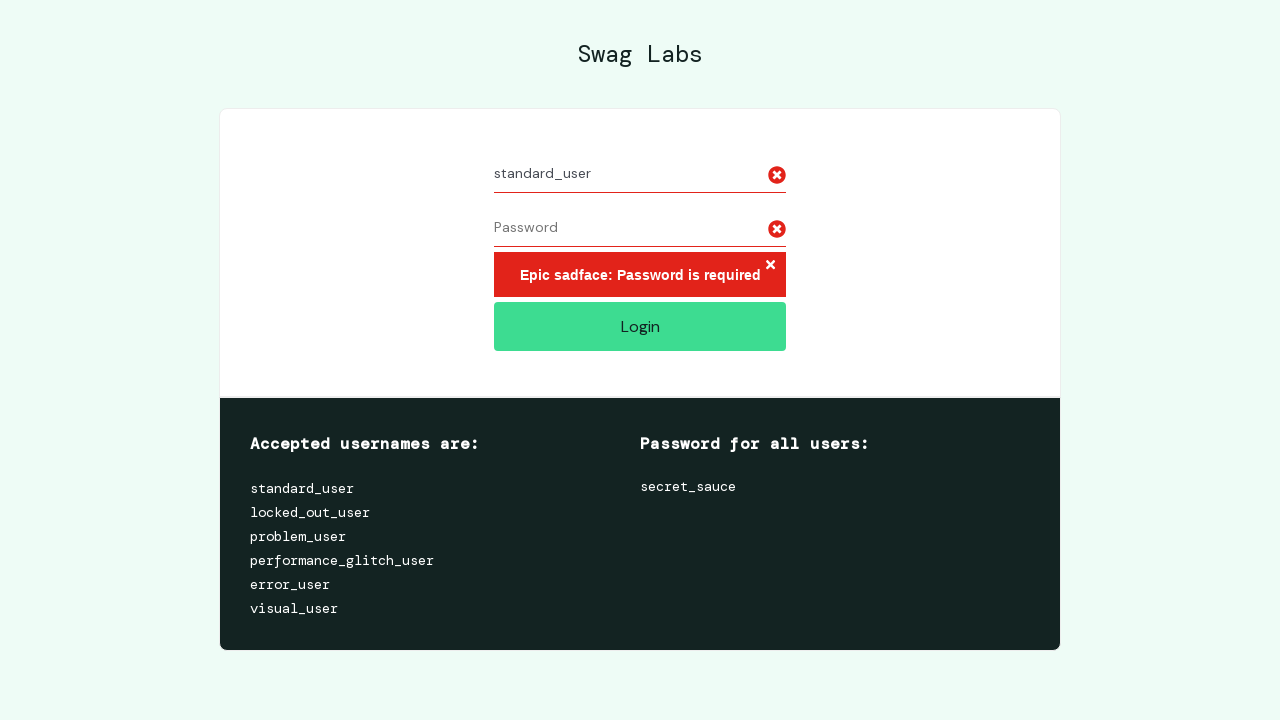

Located error message element
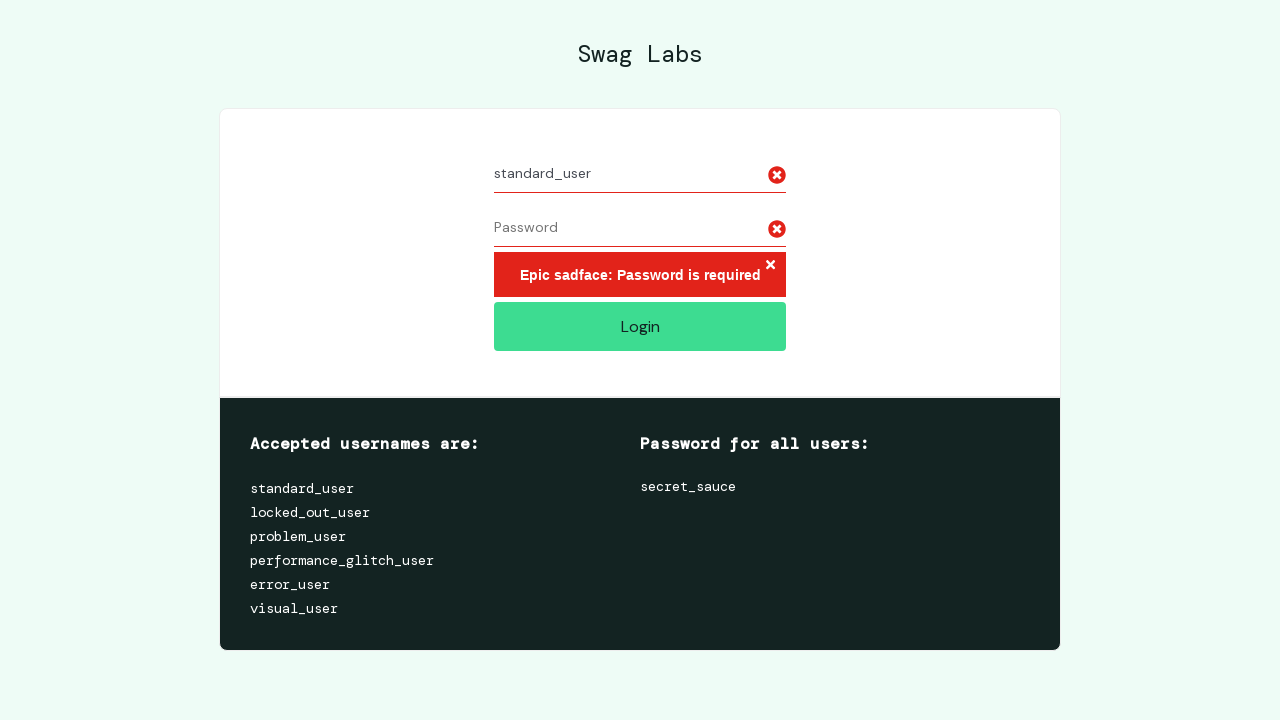

Verified 'Password is required' error message is displayed
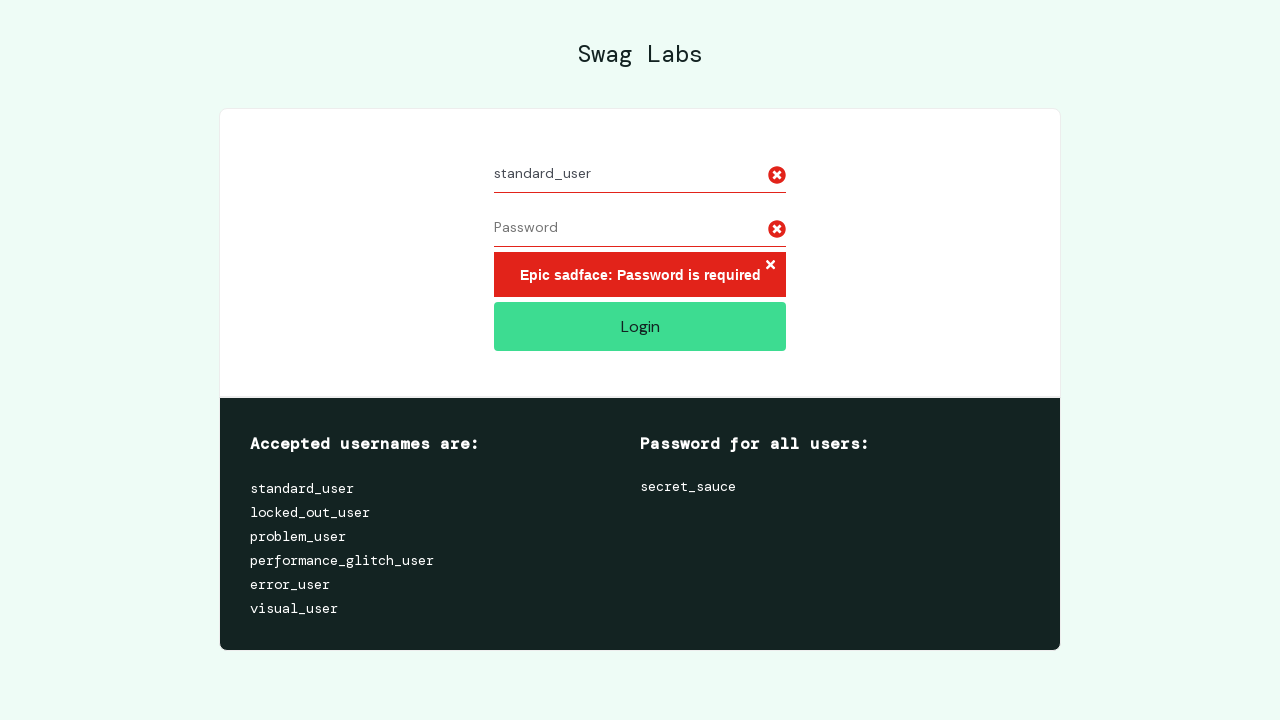

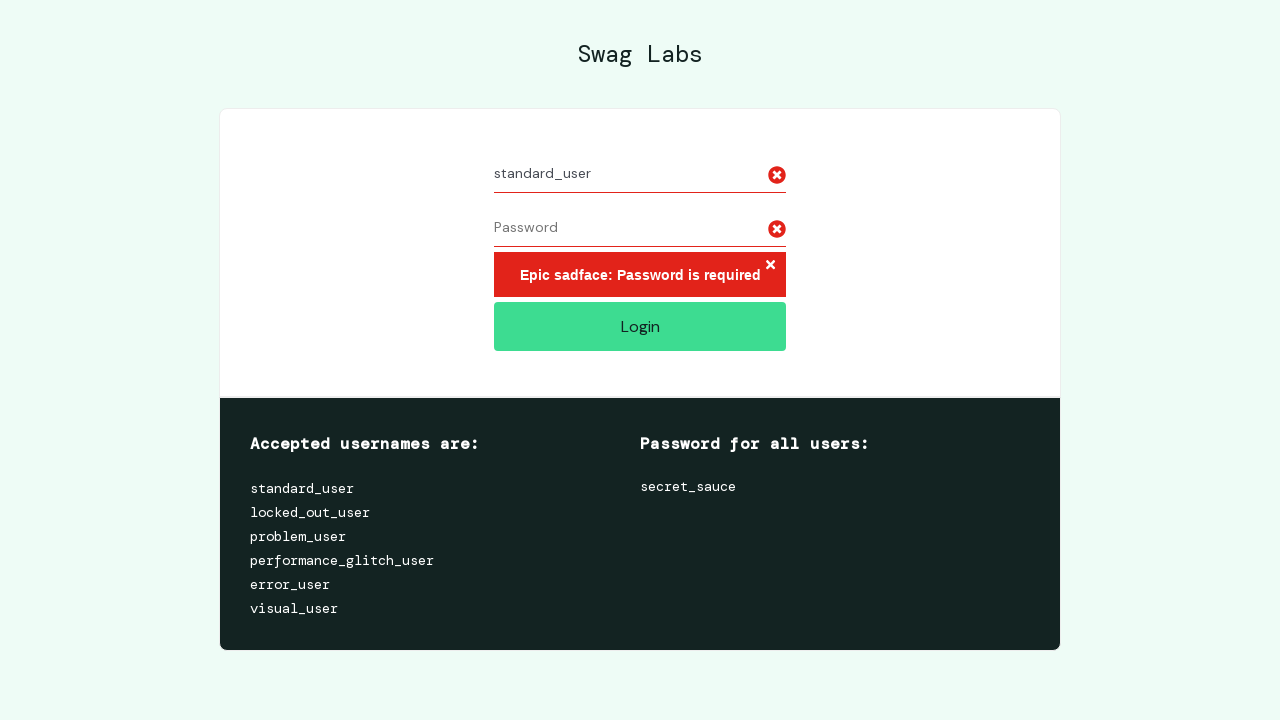